Tests window handling by clicking a link that opens a new window, extracting text from the new window, and using it to fill a form field in the original window

Starting URL: https://rahulshettyacademy.com/loginpagePractise/

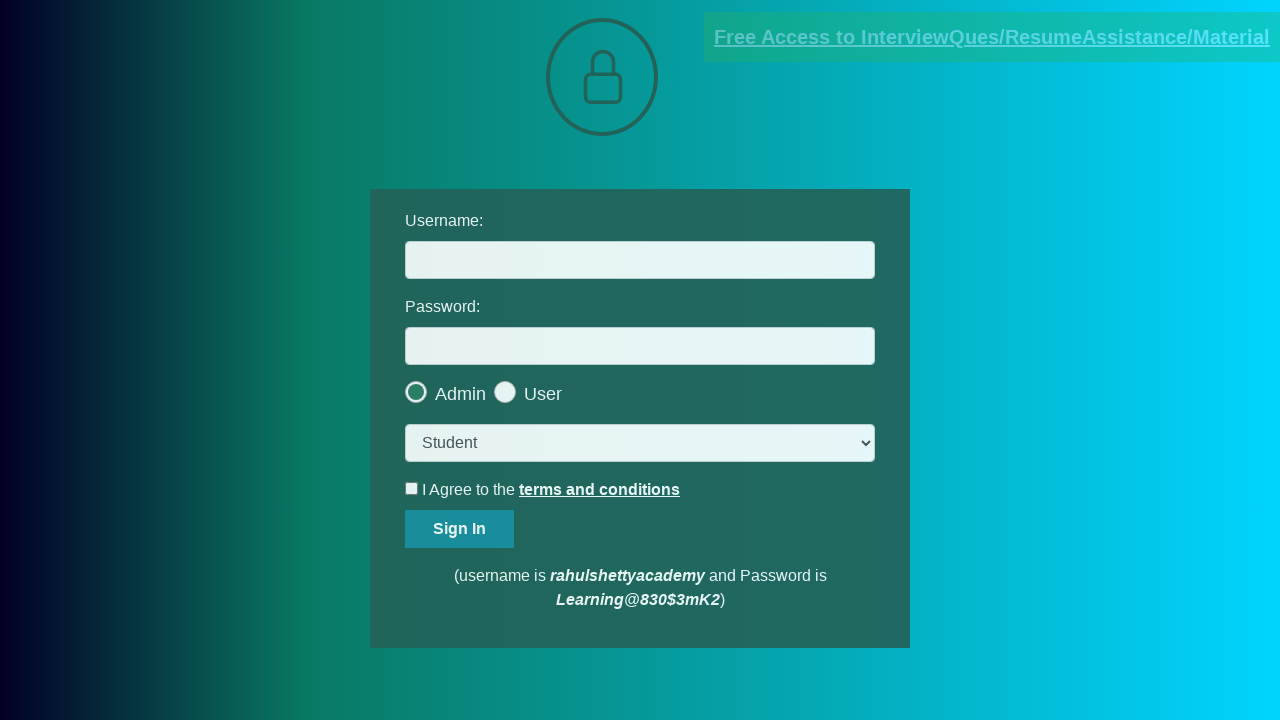

Clicked blinking text link to open new window at (992, 37) on .blinkingText
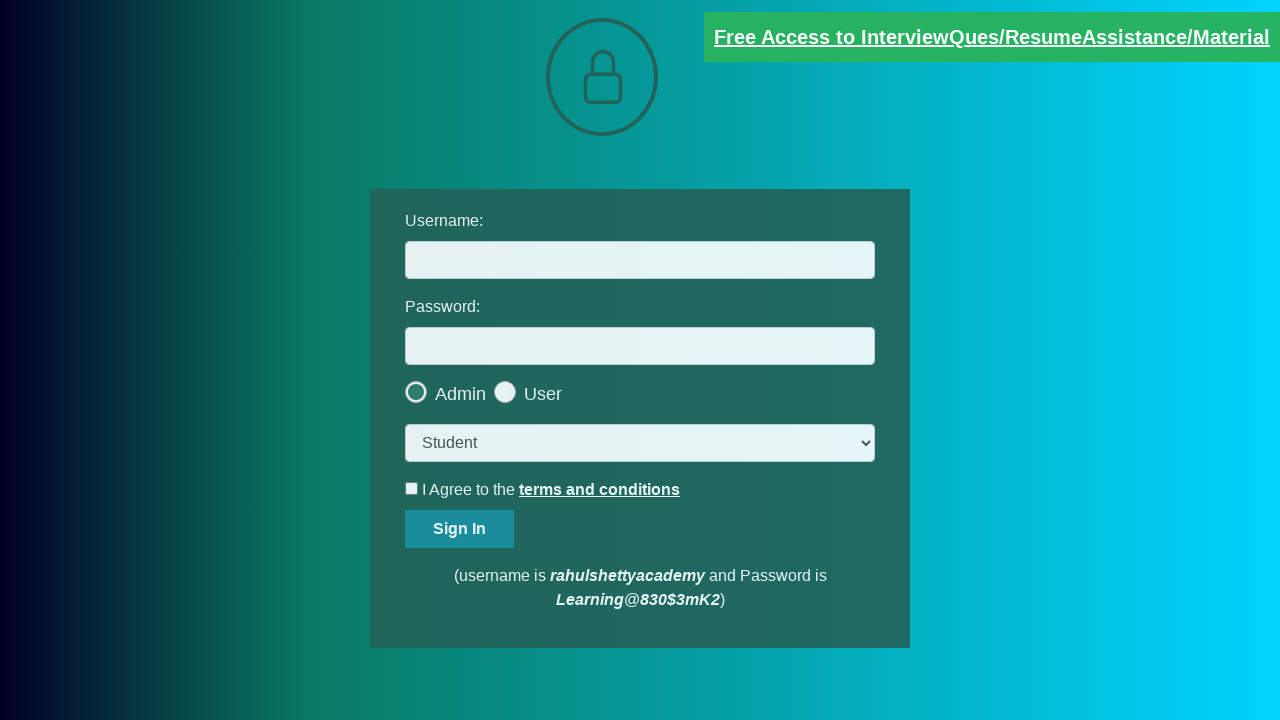

New window opened and captured
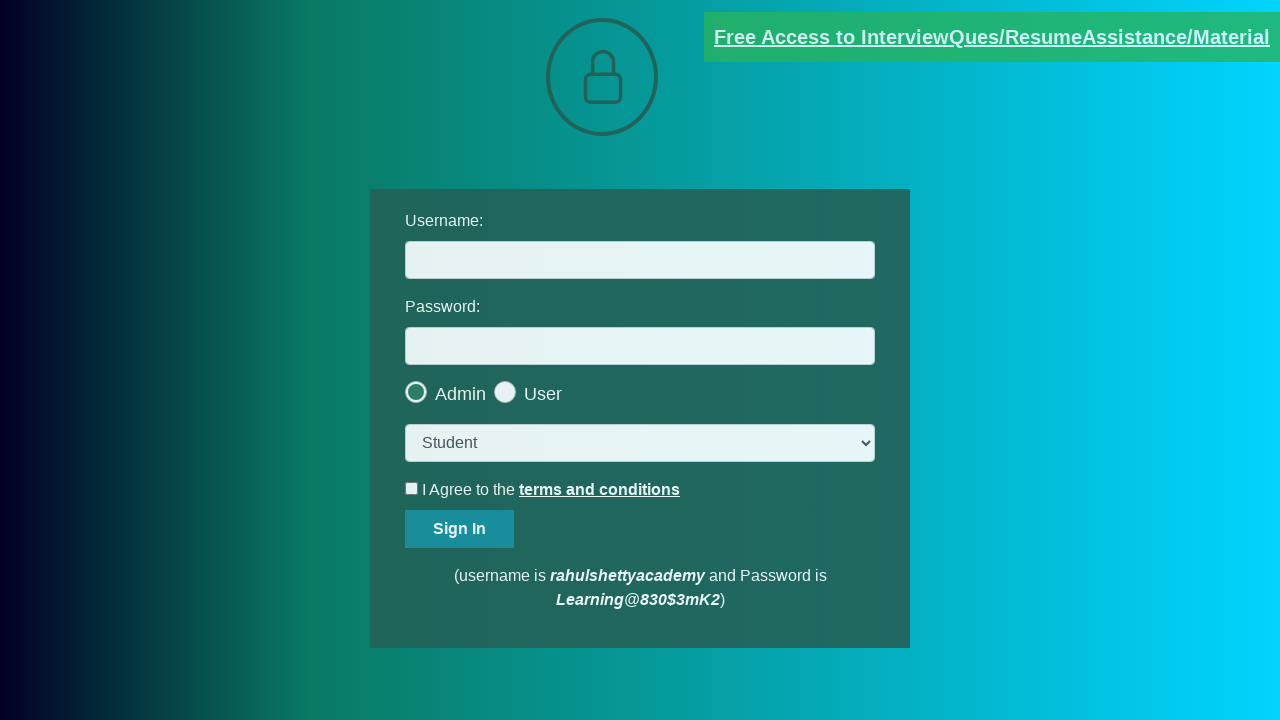

Extracted text content from new window
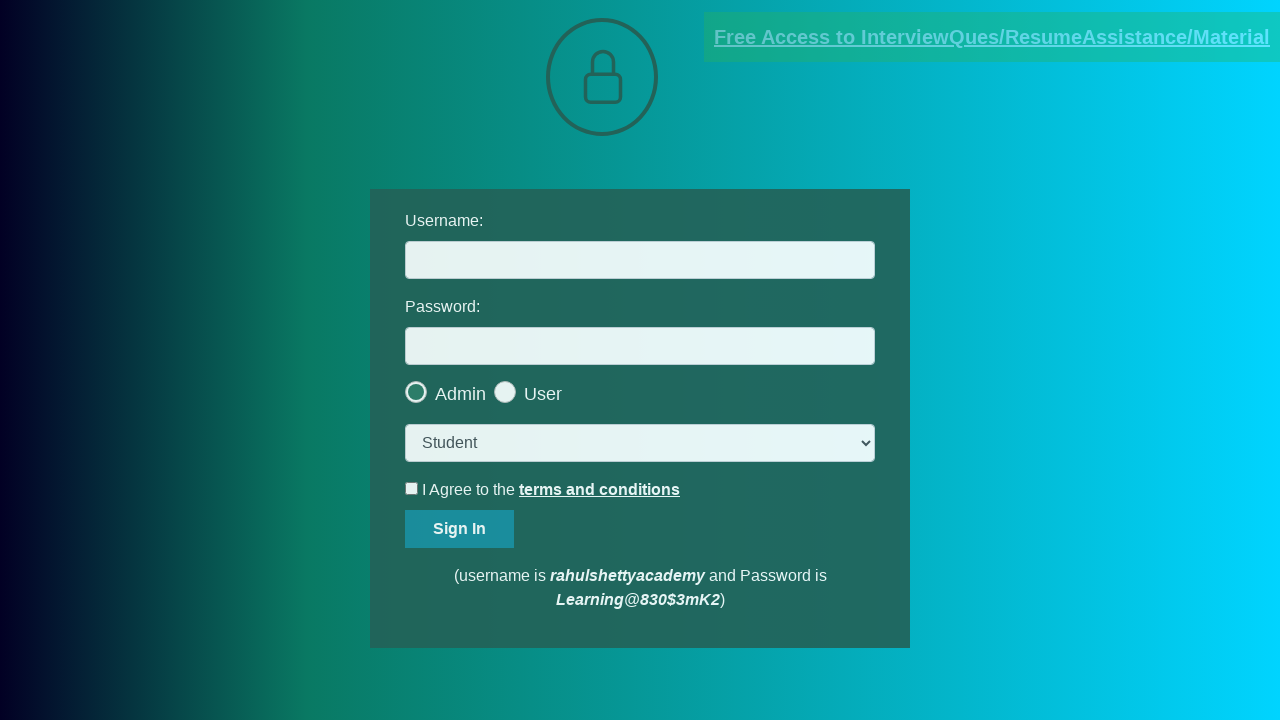

Parsed email from text: mentor@rahulshettyacademy.com
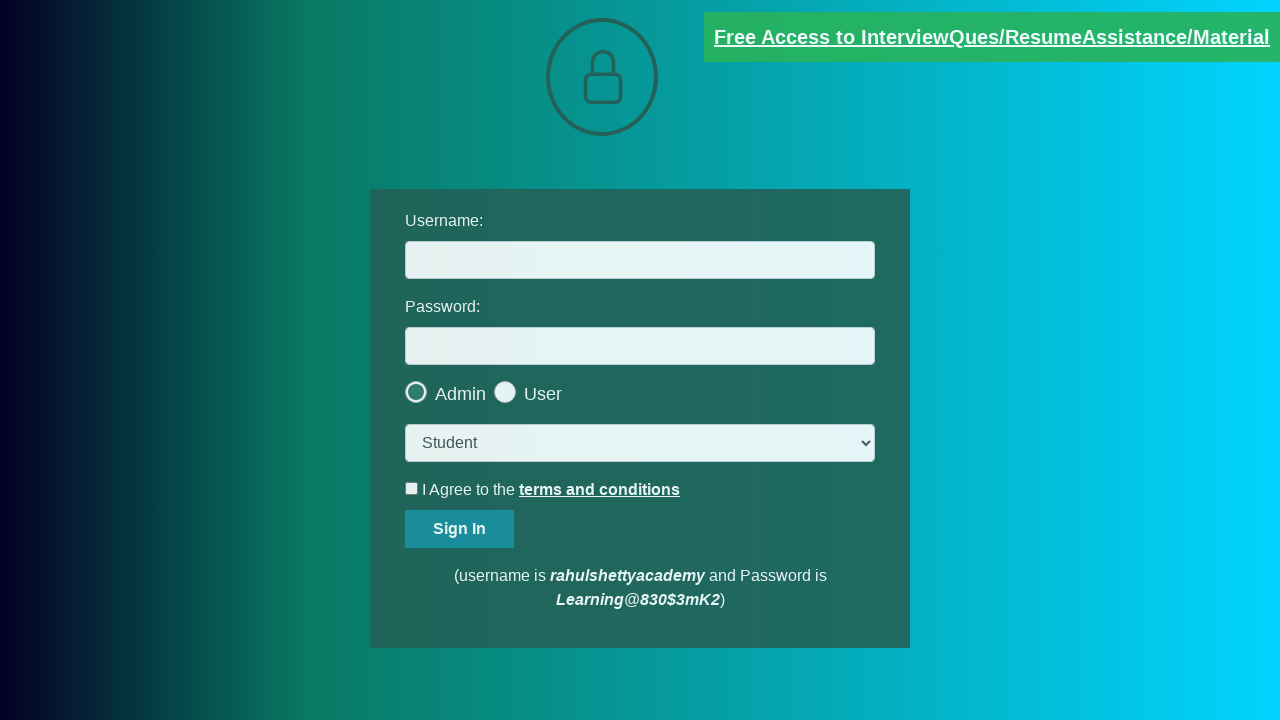

Closed new window
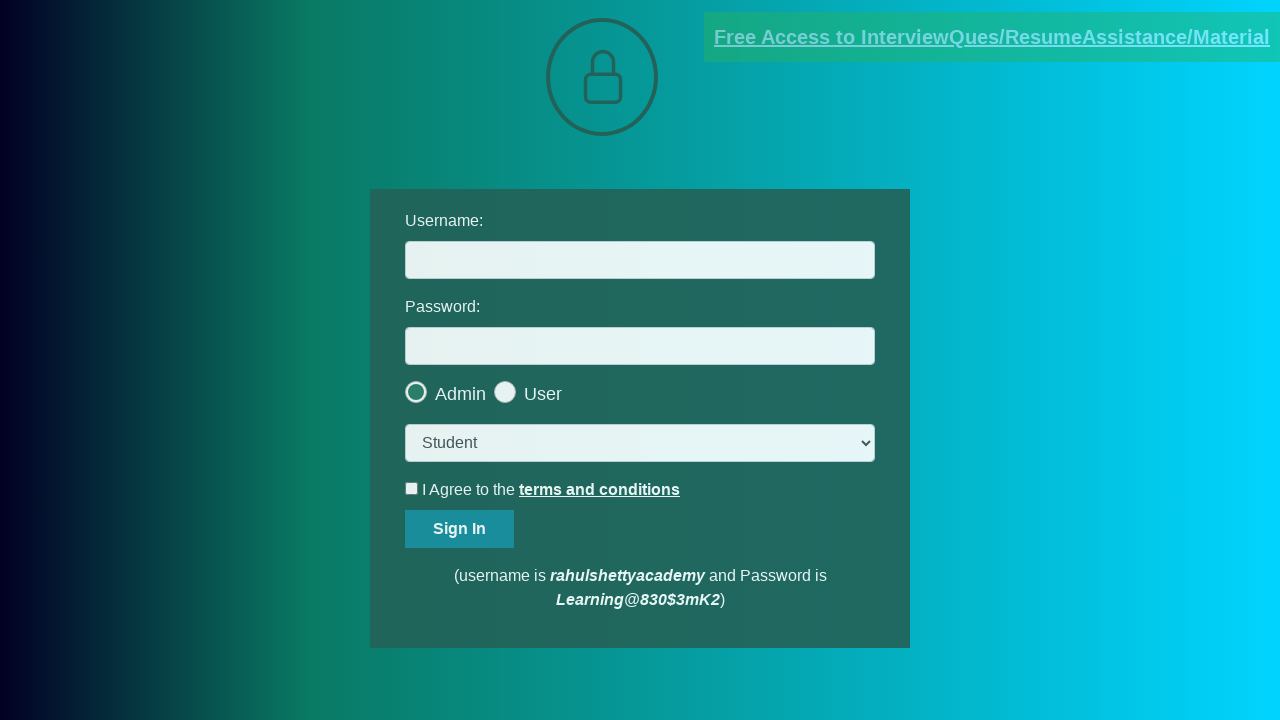

Filled username field with extracted email: mentor@rahulshettyacademy.com on #username
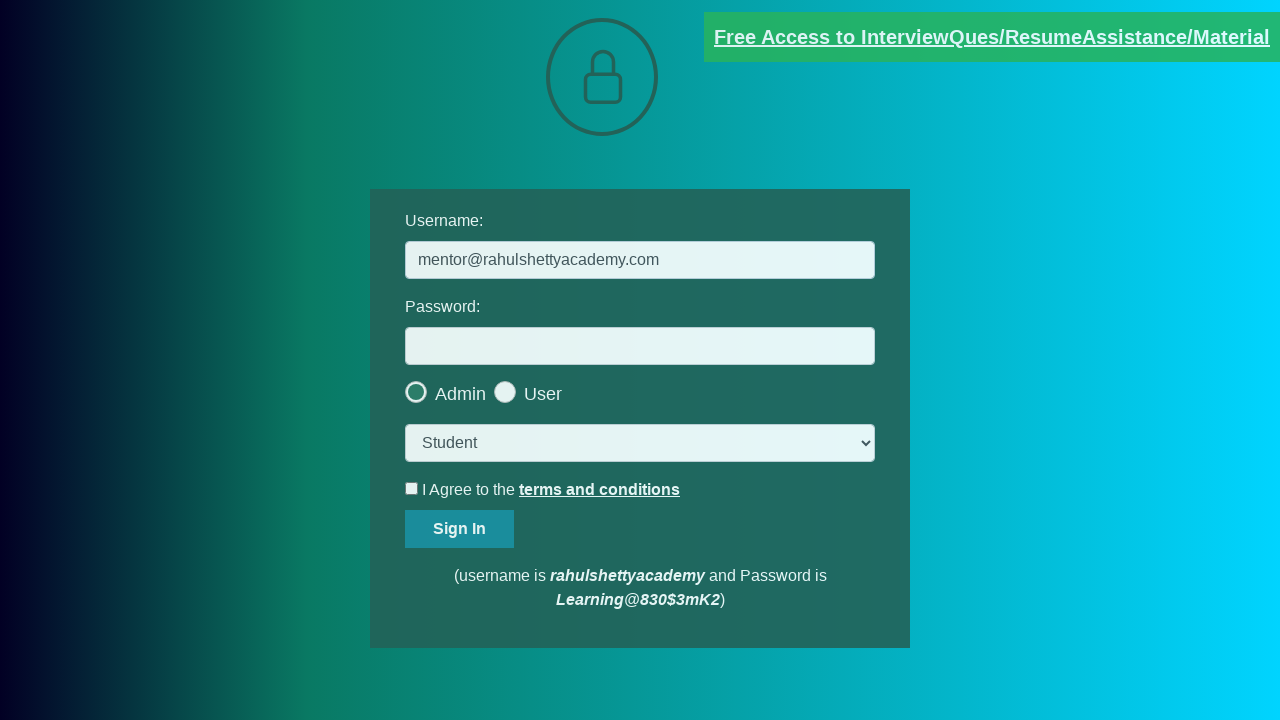

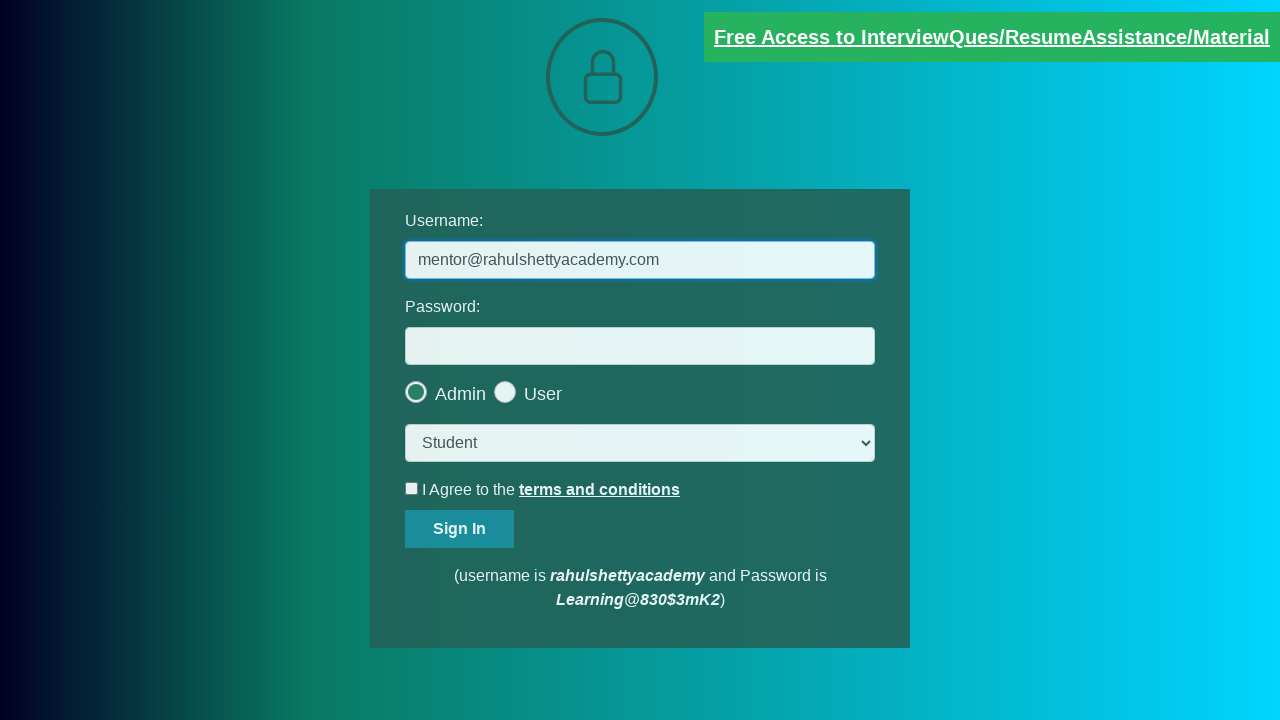